Tests JavaScript alert handling by triggering and interacting with three types of alerts: simple alert, confirmation dialog, and prompt dialog

Starting URL: https://the-internet.herokuapp.com/javascript_alerts

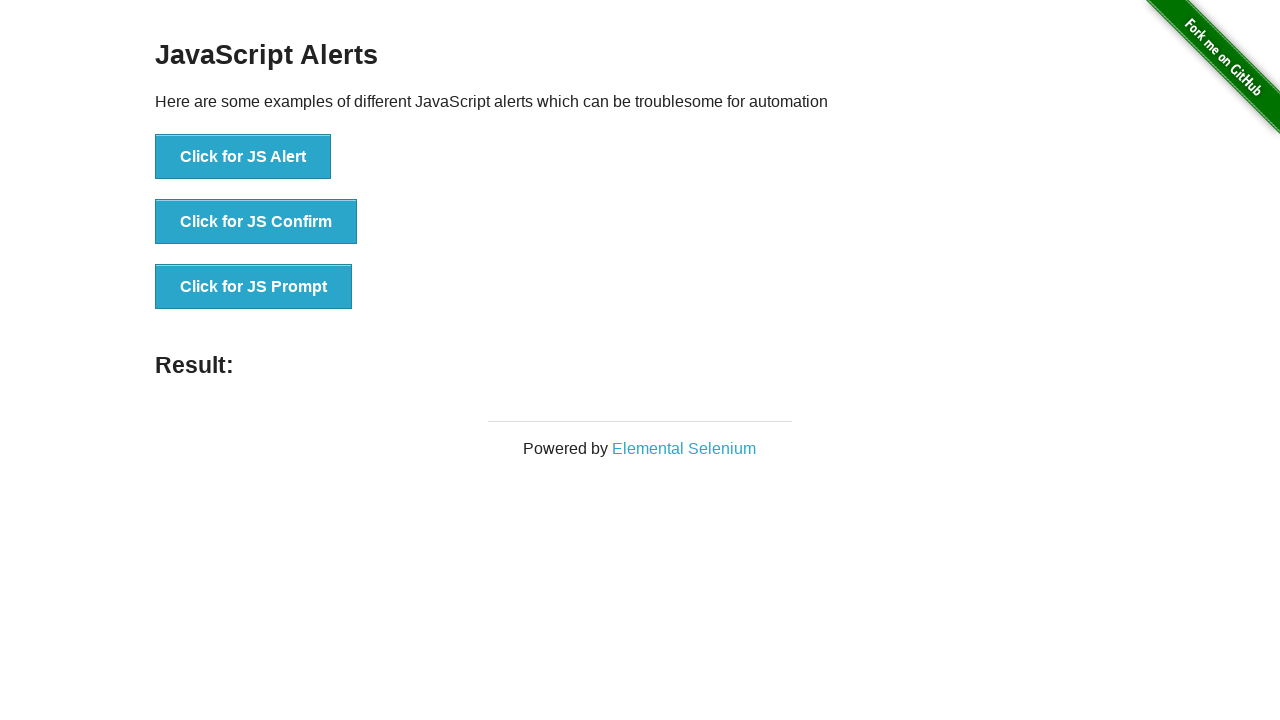

Clicked button to trigger JavaScript alert at (243, 157) on xpath=//button[@onclick='jsAlert()']
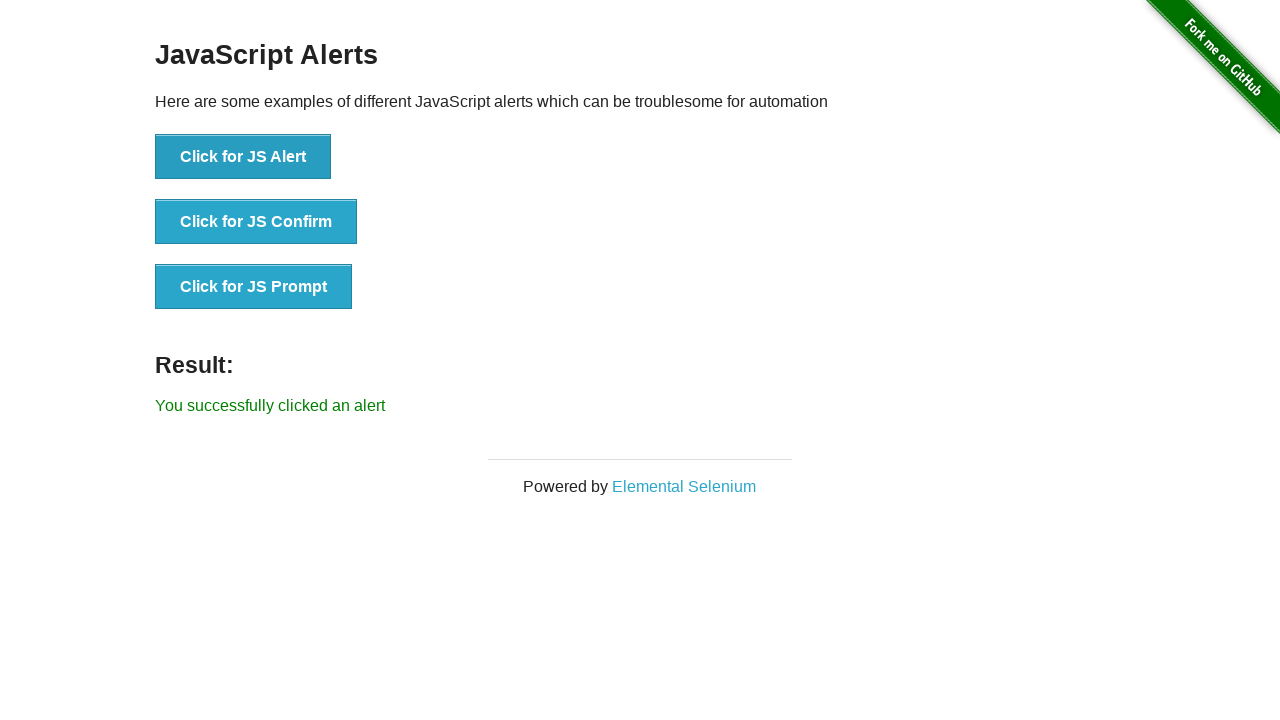

Set up dialog handler to accept alert
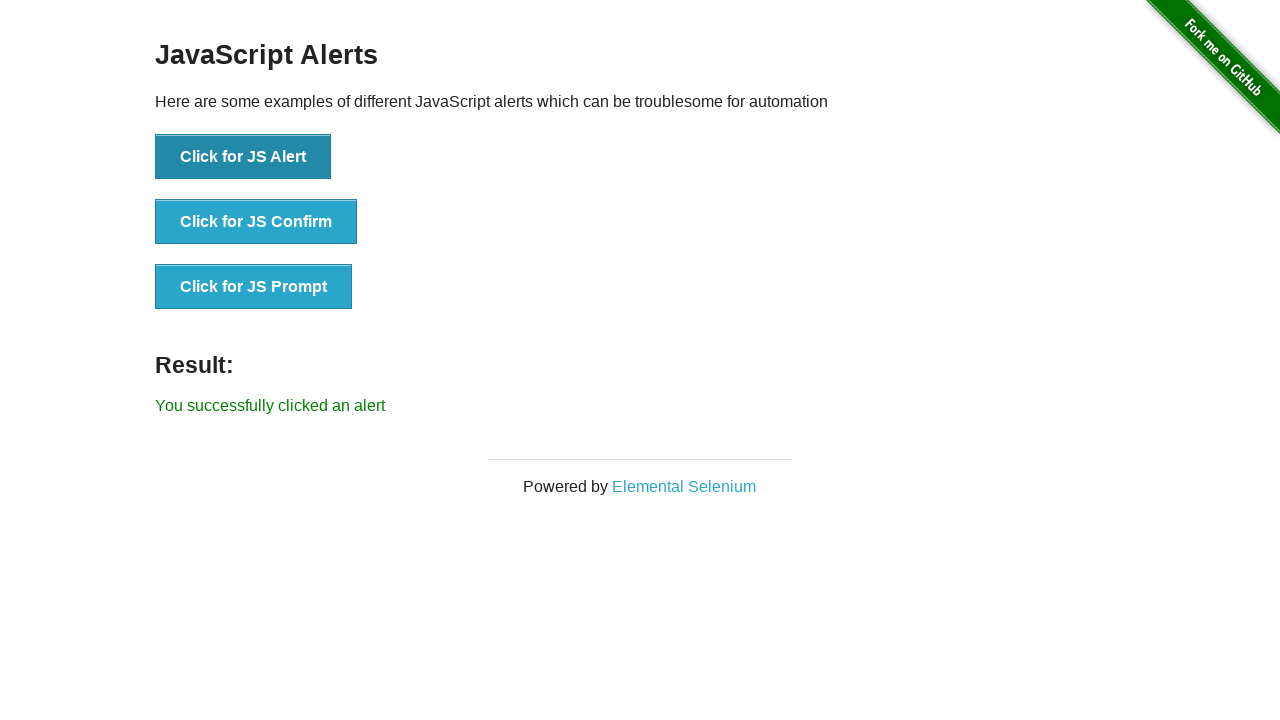

Clicked button to trigger JavaScript confirmation dialog at (256, 222) on xpath=//button[@onclick='jsConfirm()']
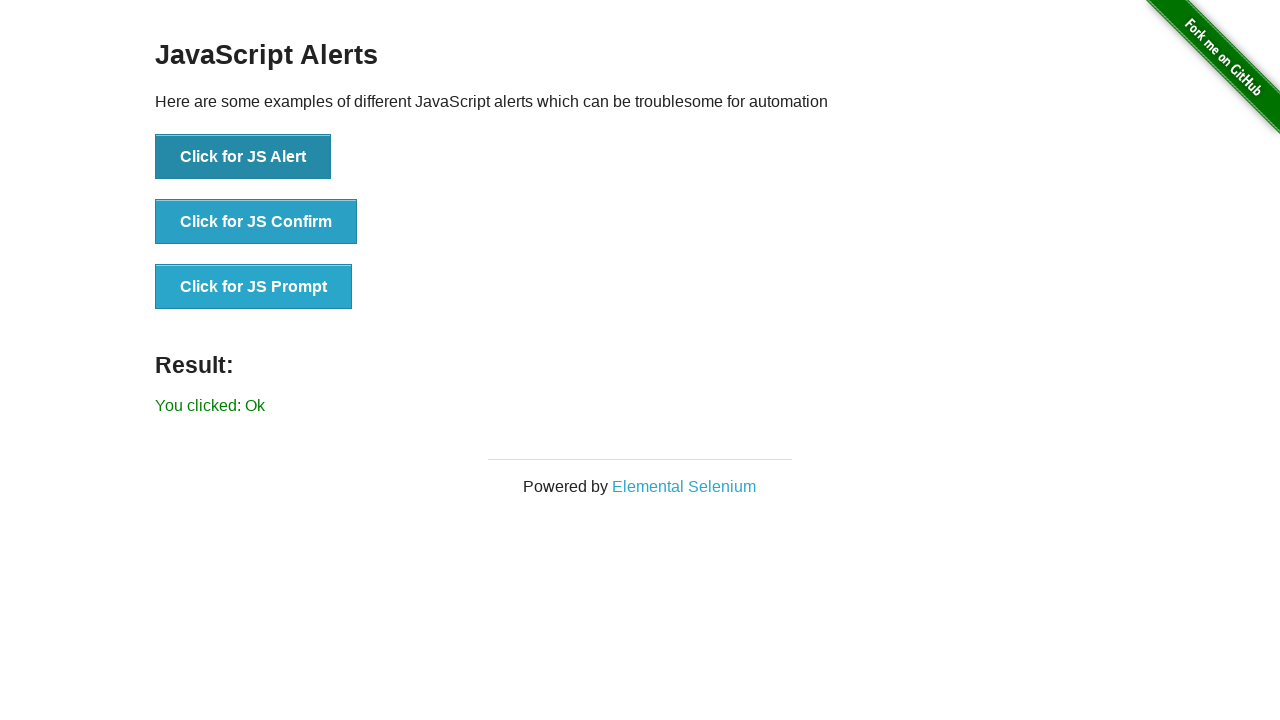

Set up dialog handler to dismiss confirmation
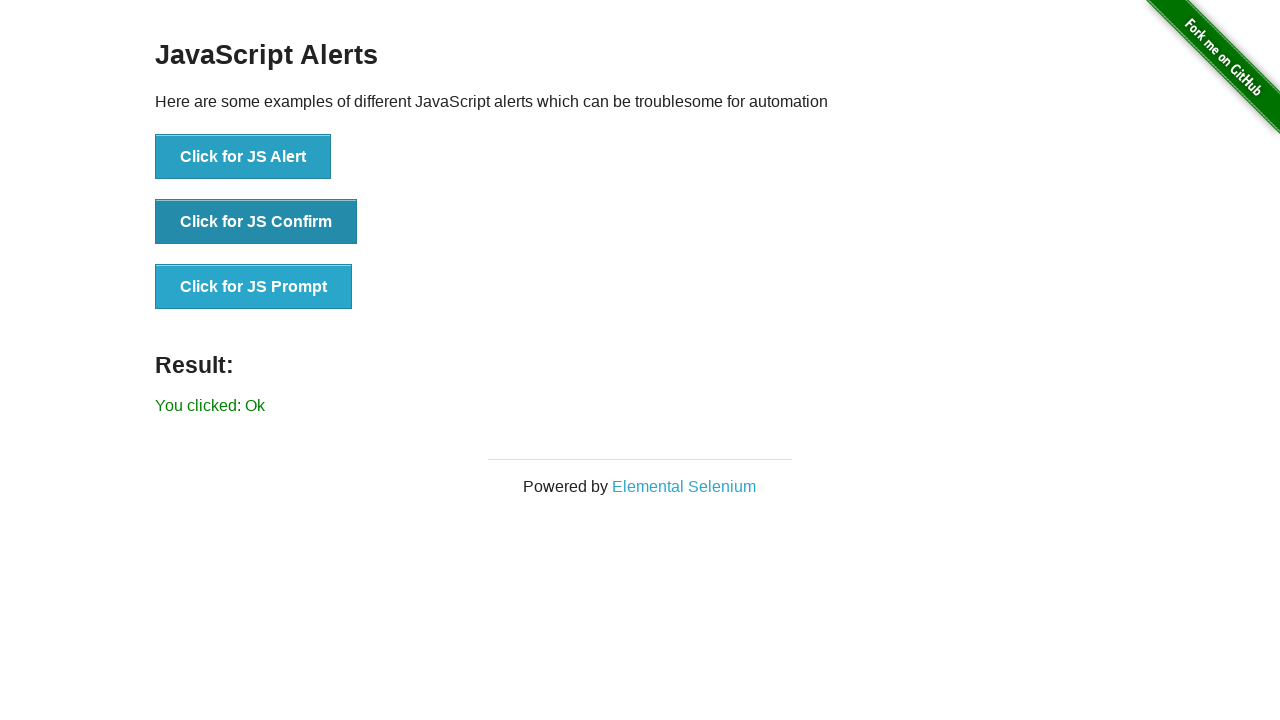

Clicked button to trigger JavaScript prompt at (254, 287) on xpath=//button[@onclick='jsPrompt()']
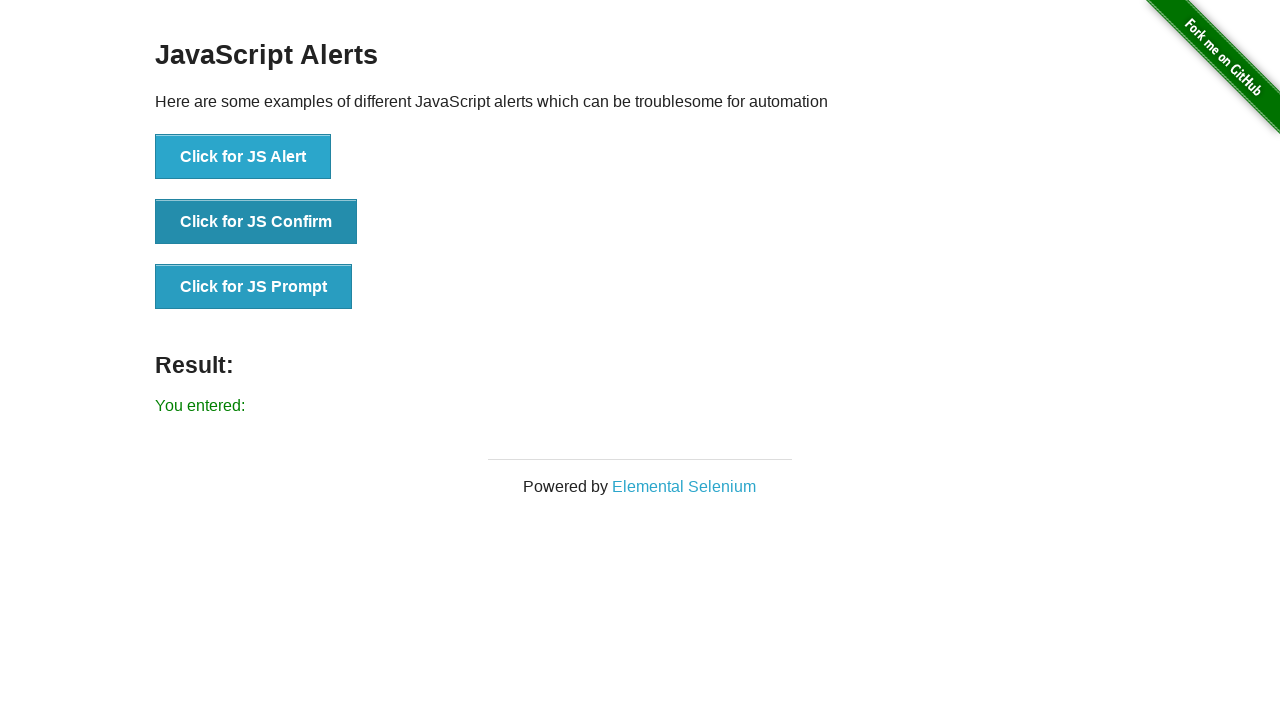

Set up dialog handler to accept prompt with text 'binu'
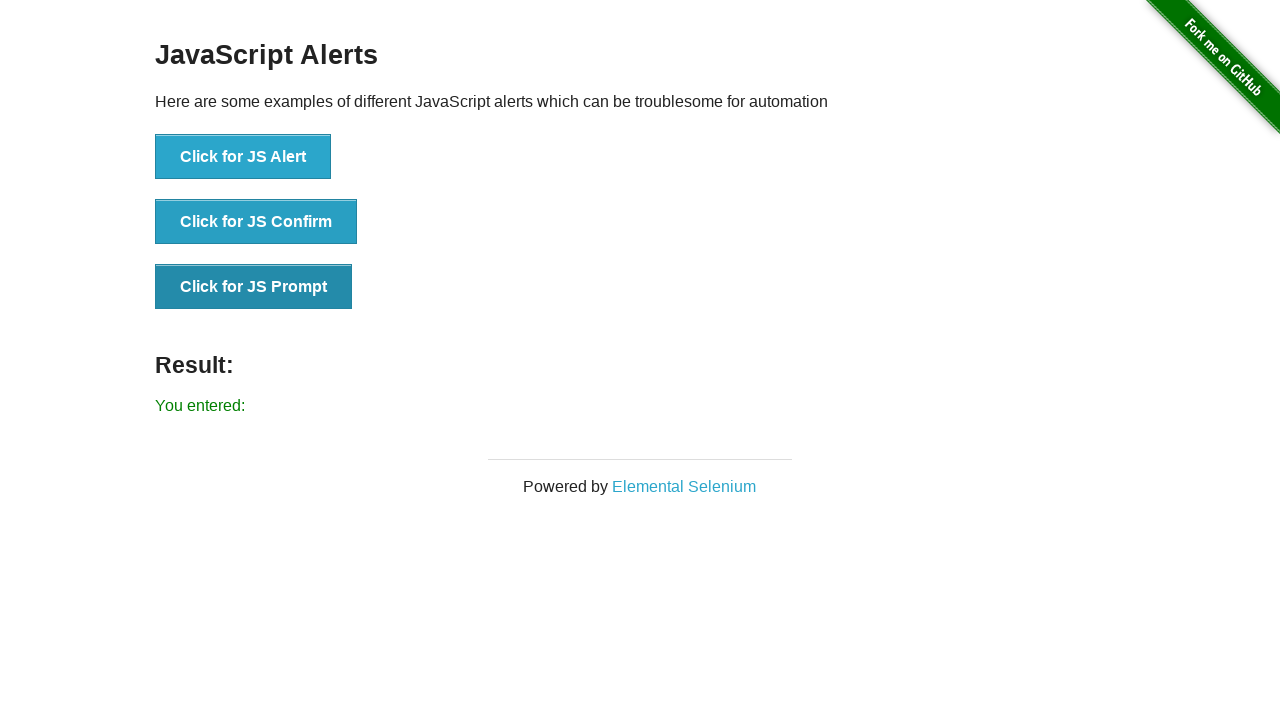

Triggered JavaScript prompt dialog via page evaluation
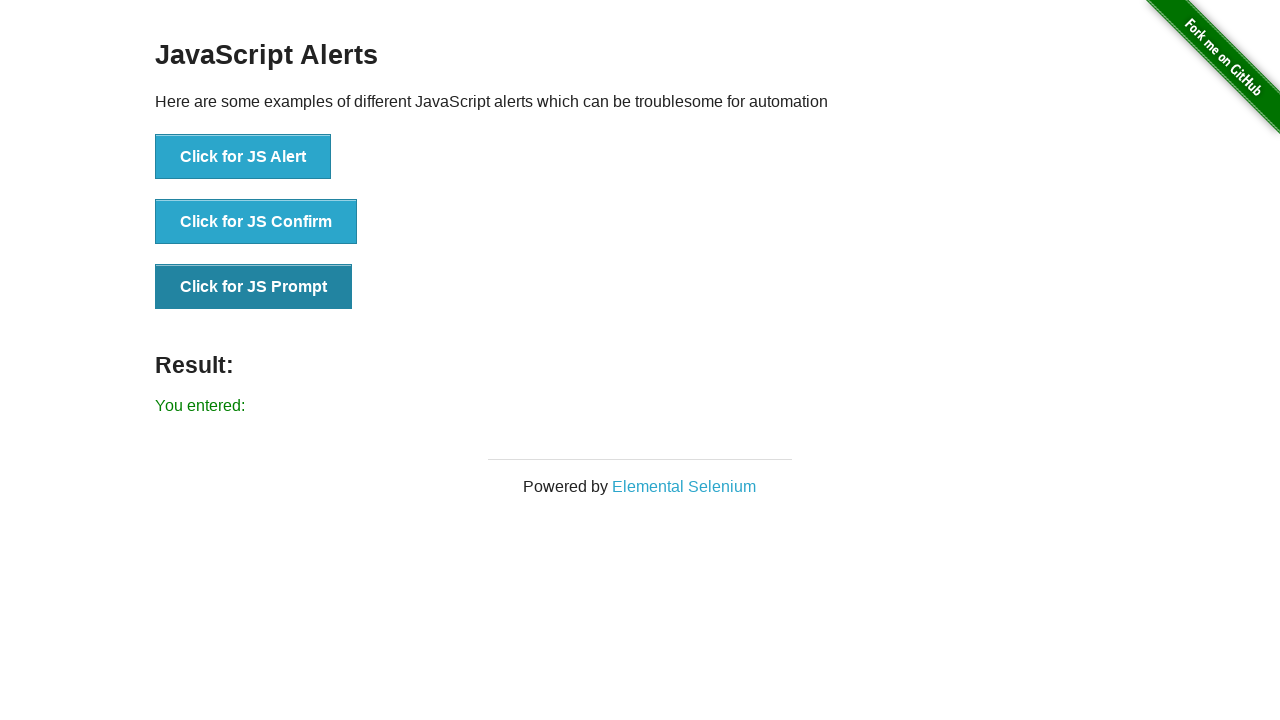

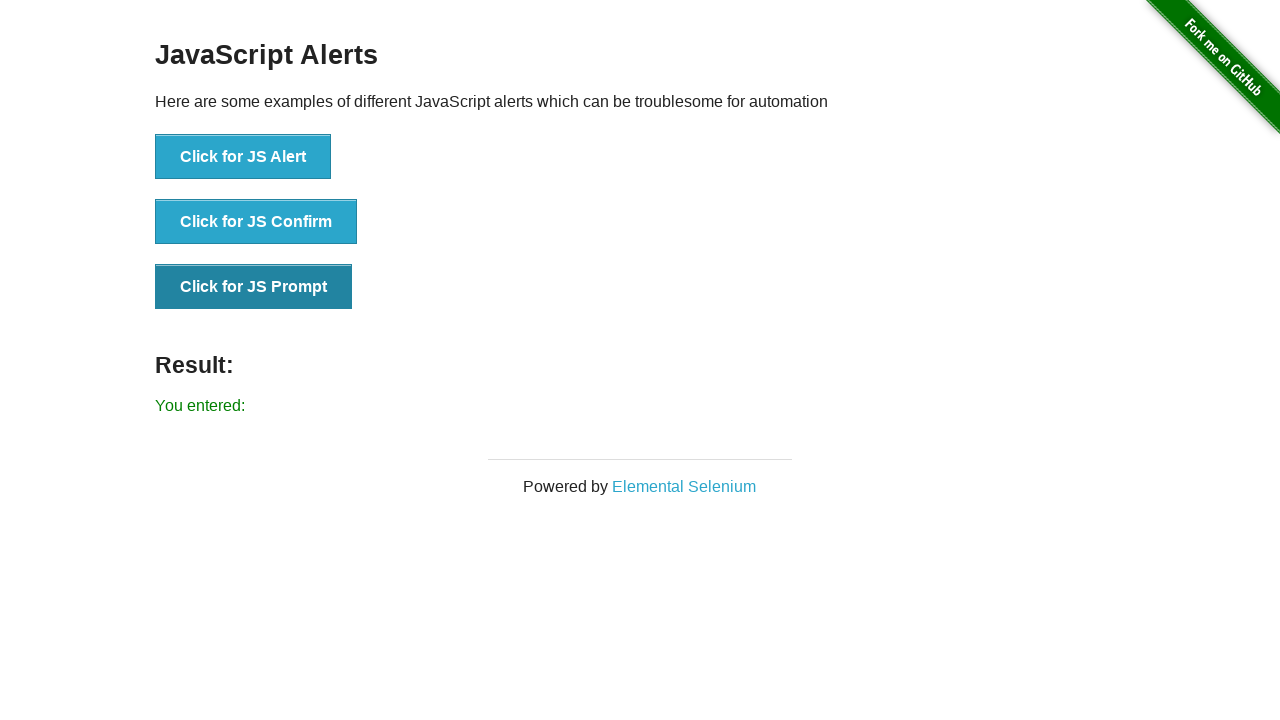